Tests dynamic loading functionality by clicking a start button and waiting for the "Hello World!" text to become visible

Starting URL: https://automationfc.github.io/dynamic-loading/

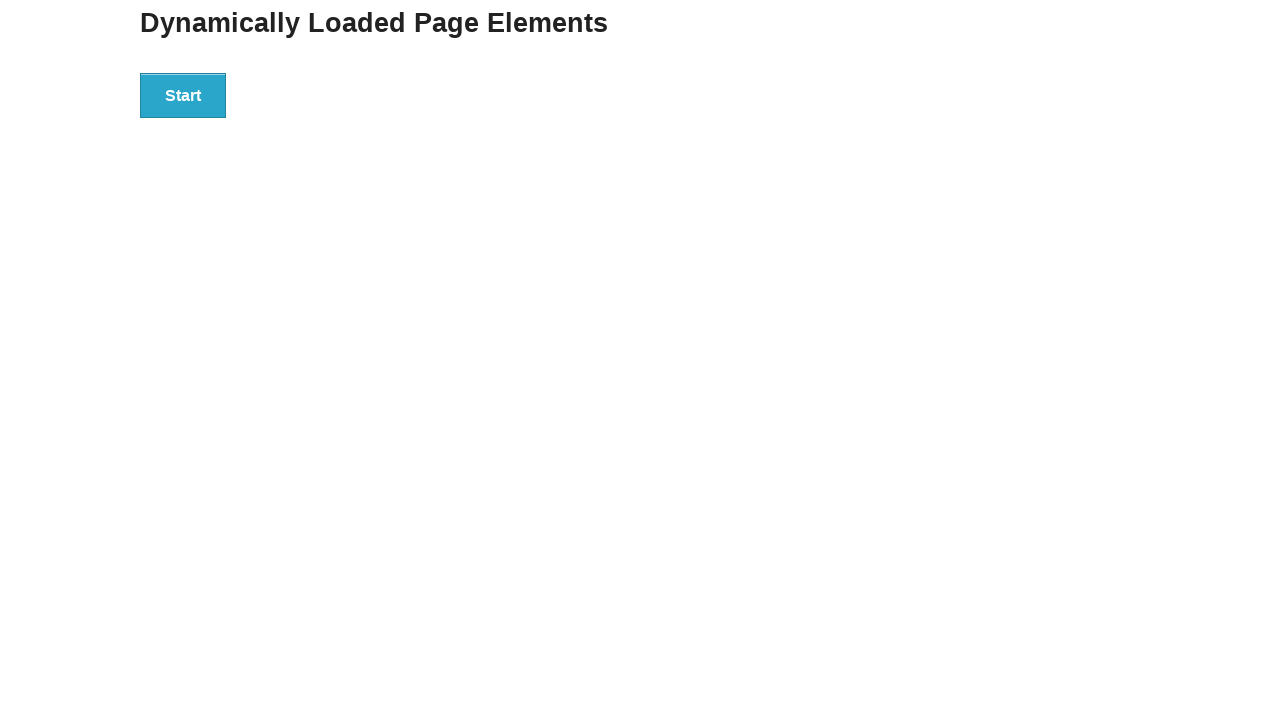

Navigated to dynamic loading test page
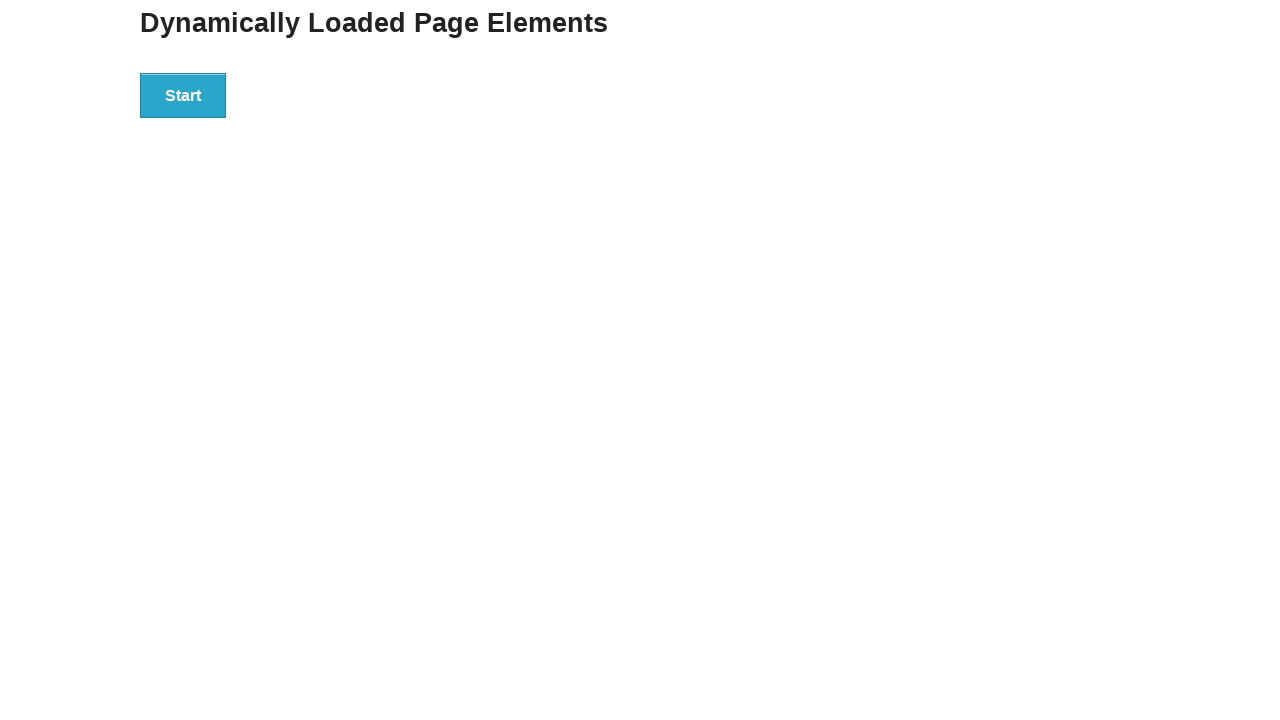

Clicked the start button at (183, 95) on div#start>button
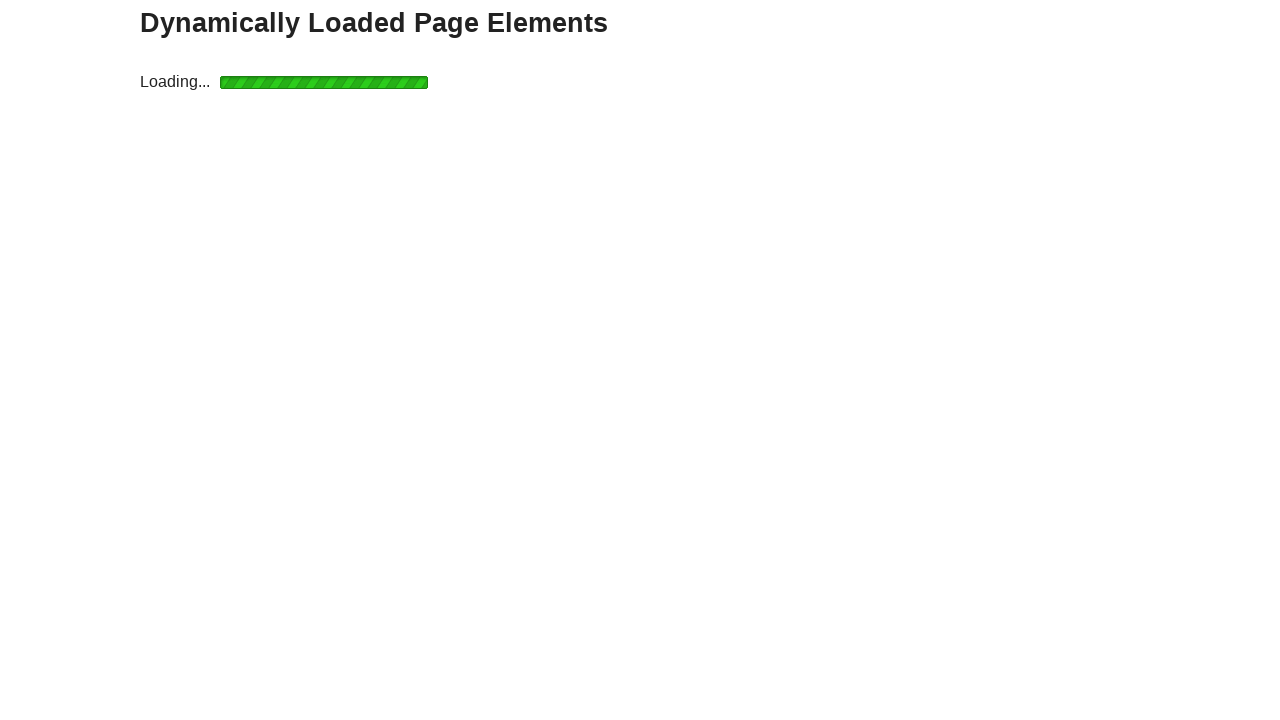

Waited for 'Hello World!' text to become visible
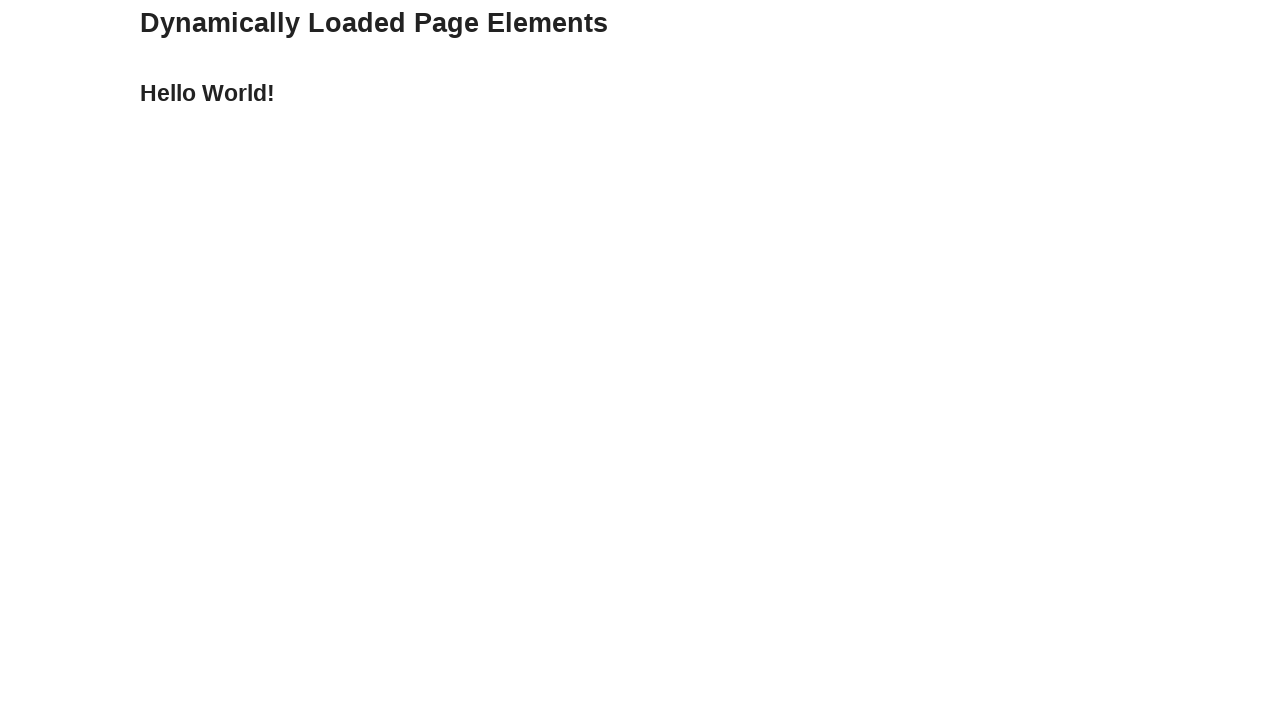

Verified that the text content equals 'Hello World!'
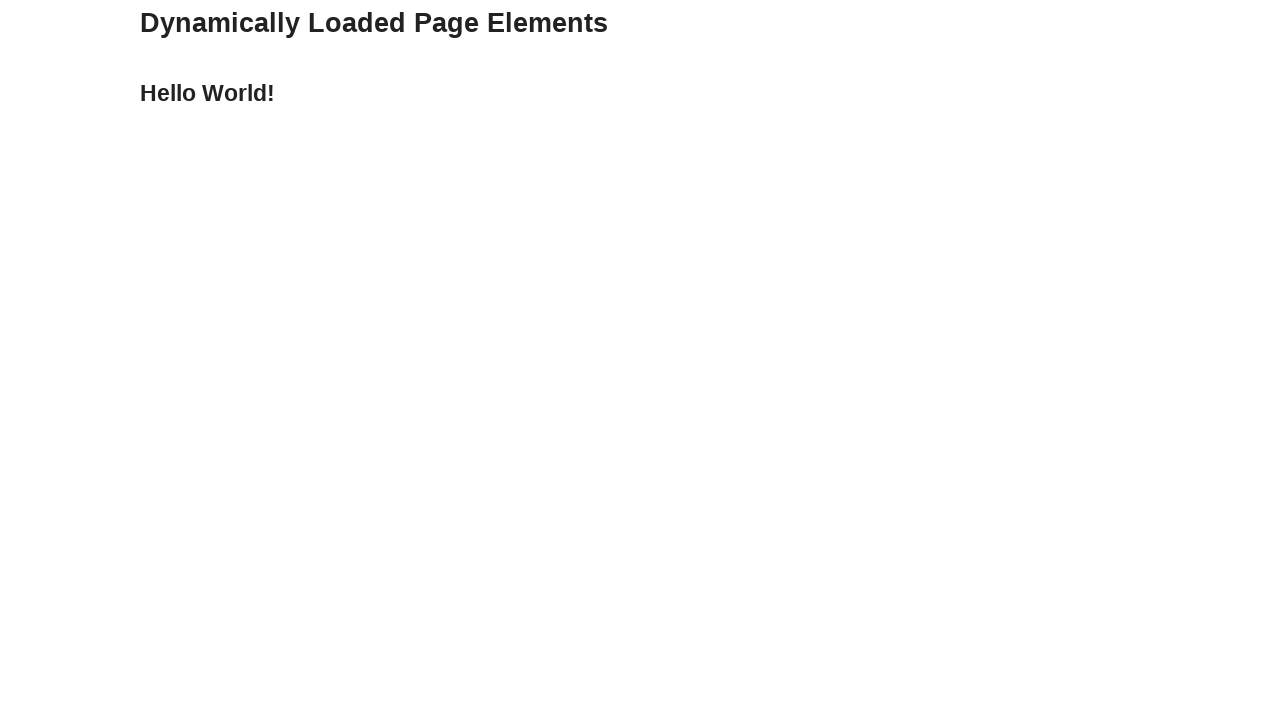

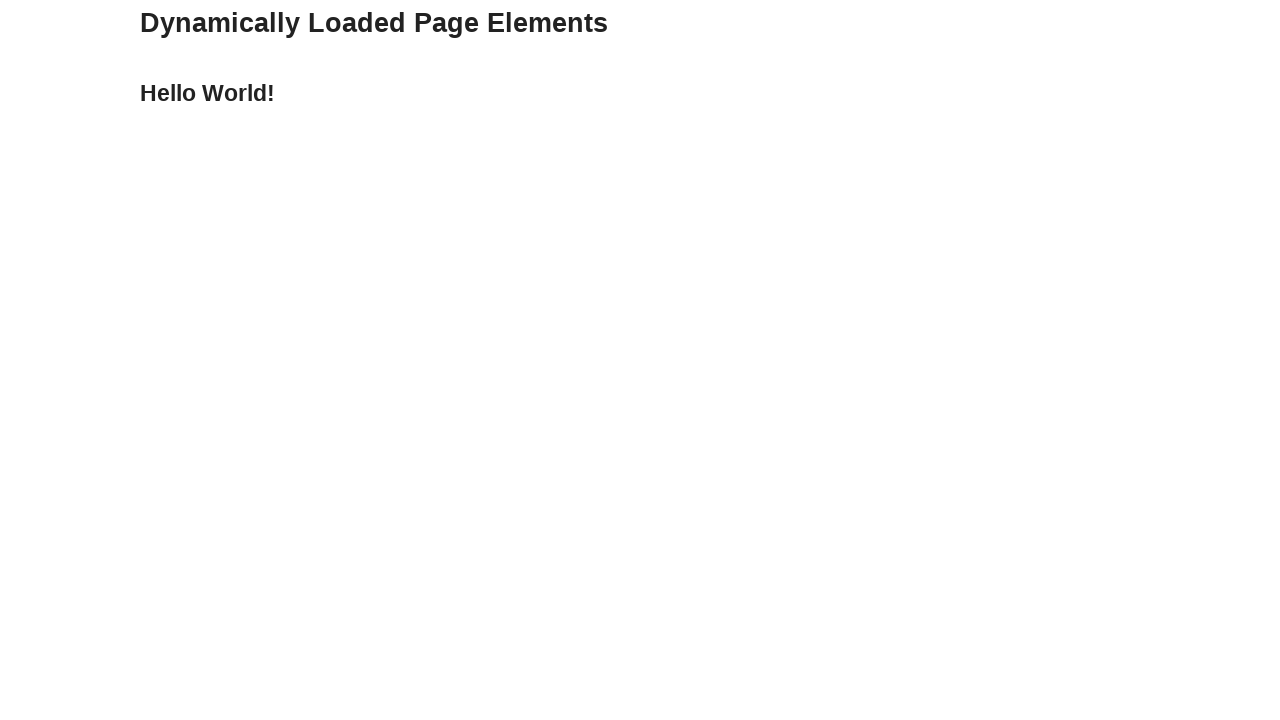